Waits for a price to reach $100, books an item, solves a mathematical problem, and submits the answer

Starting URL: http://suninjuly.github.io/explicit_wait2.html

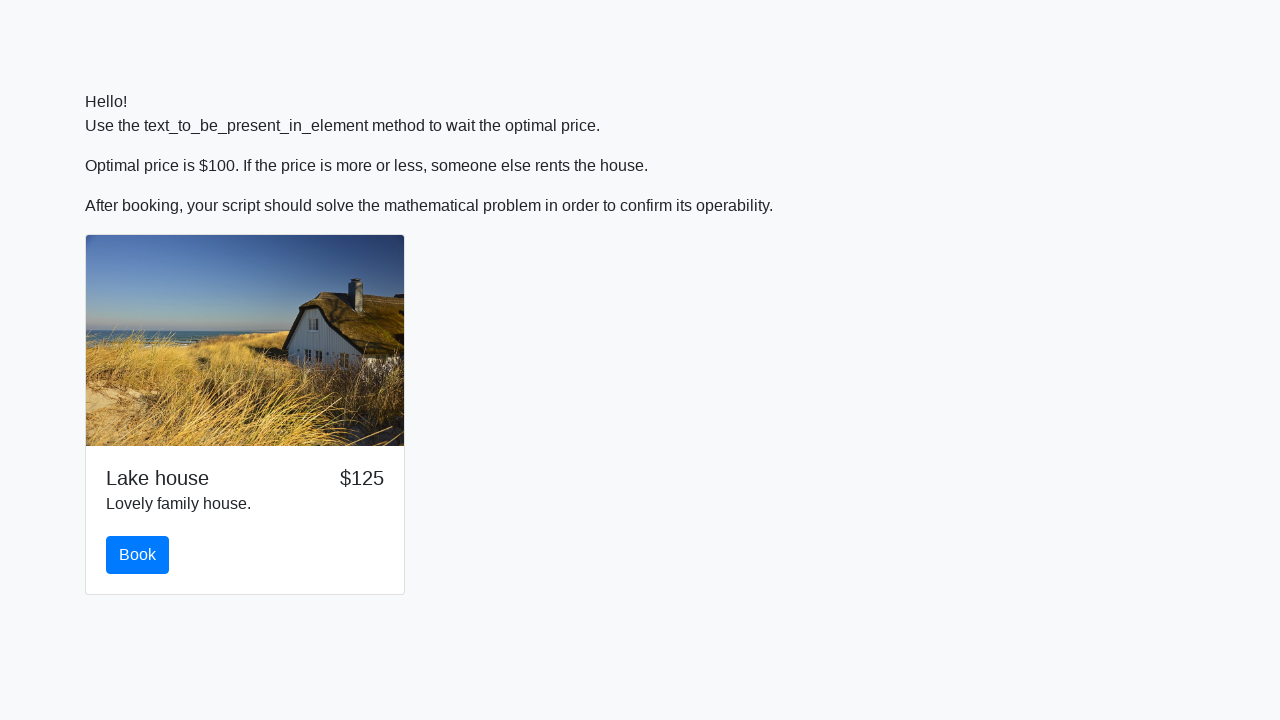

Waited for price to reach $100
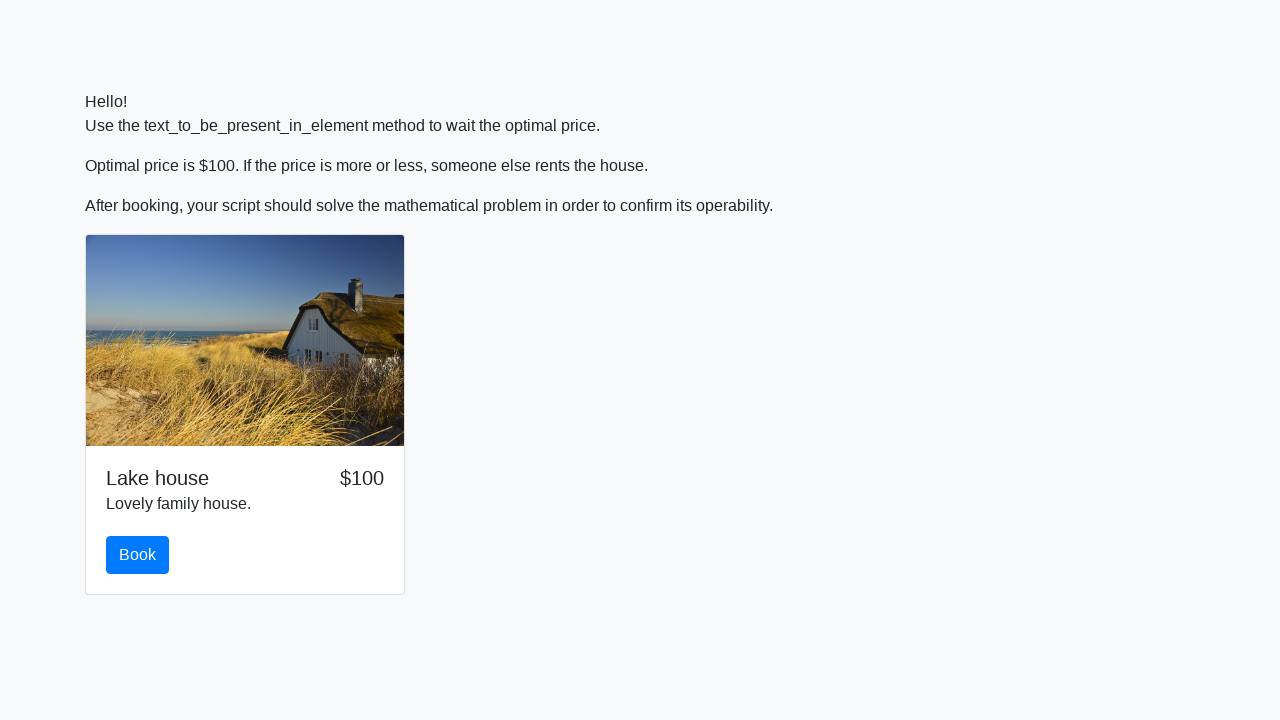

Clicked the book button at (138, 555) on #book
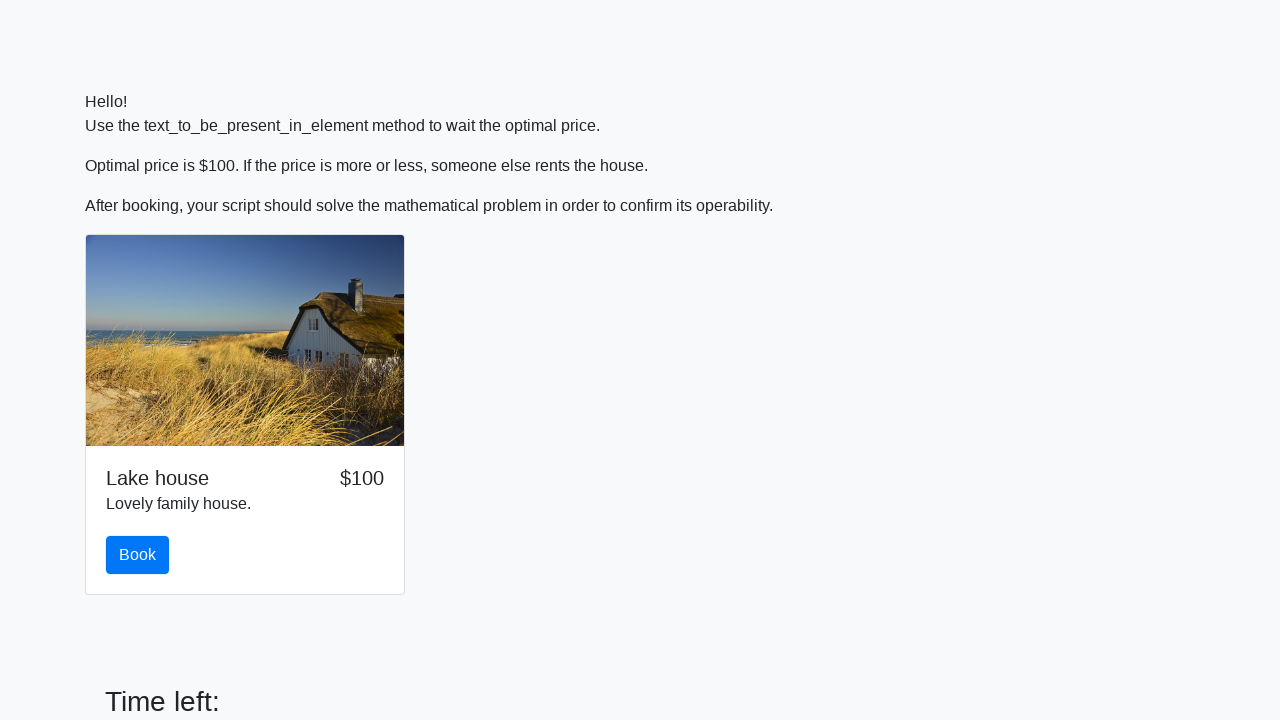

Retrieved mathematical value: 313
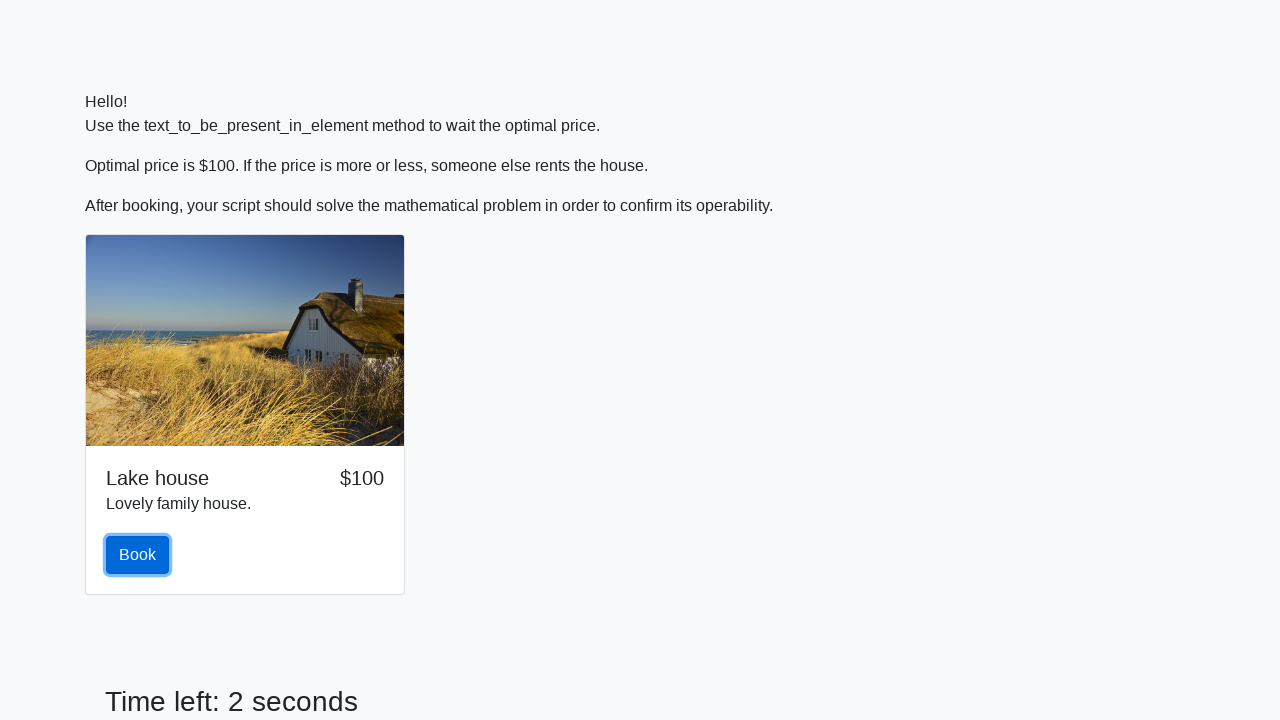

Calculated answer: 2.3977237928607593
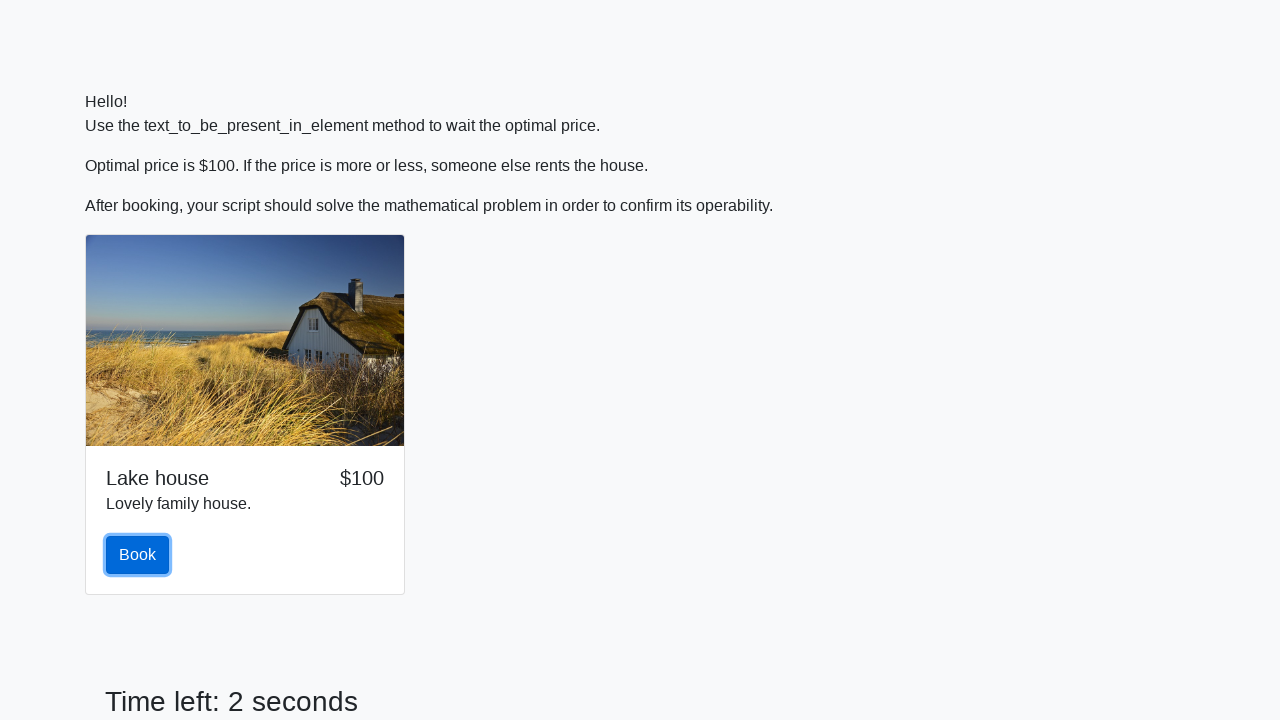

Filled in the calculated answer on #answer
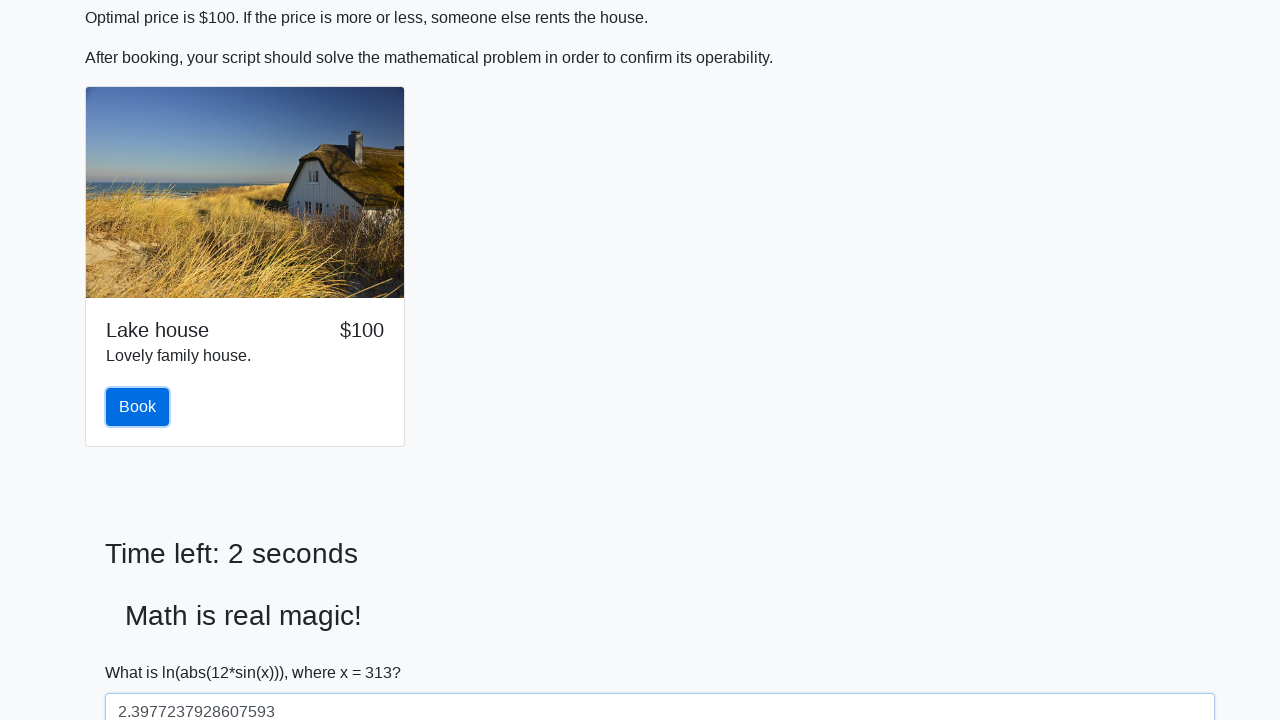

Clicked submit button to solve at (143, 651) on #solve
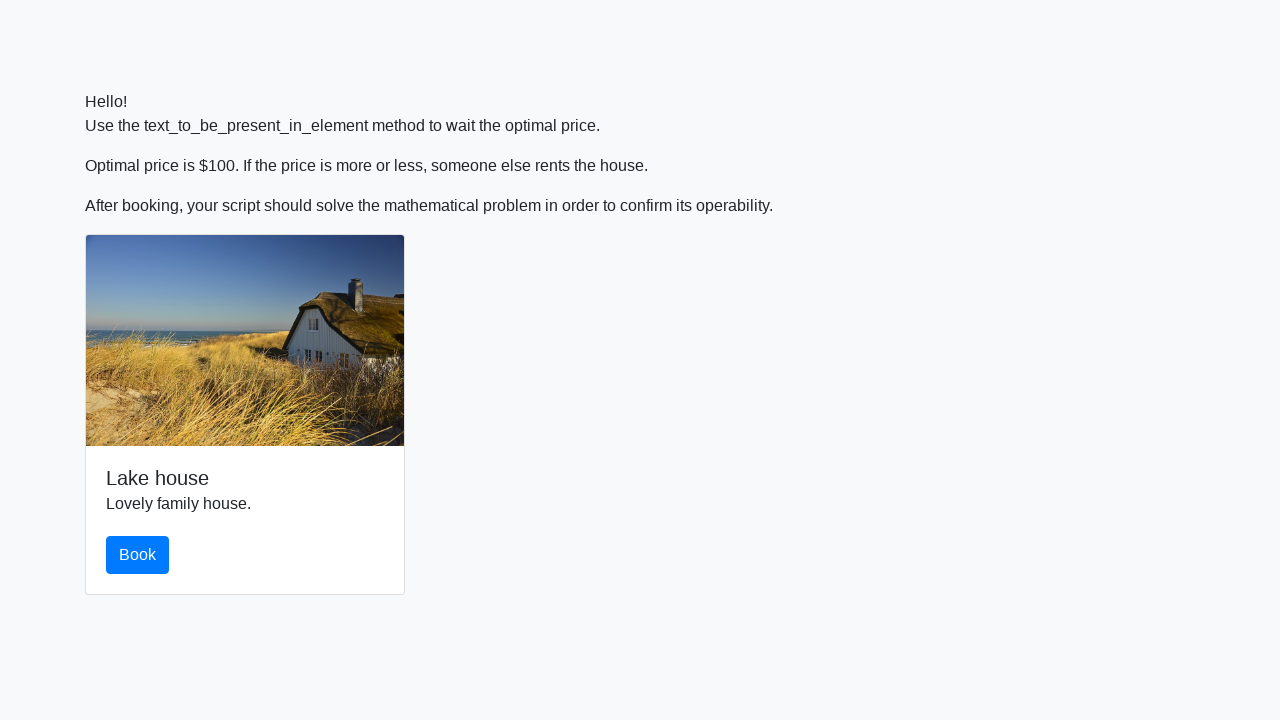

Waited 2 seconds for result to process
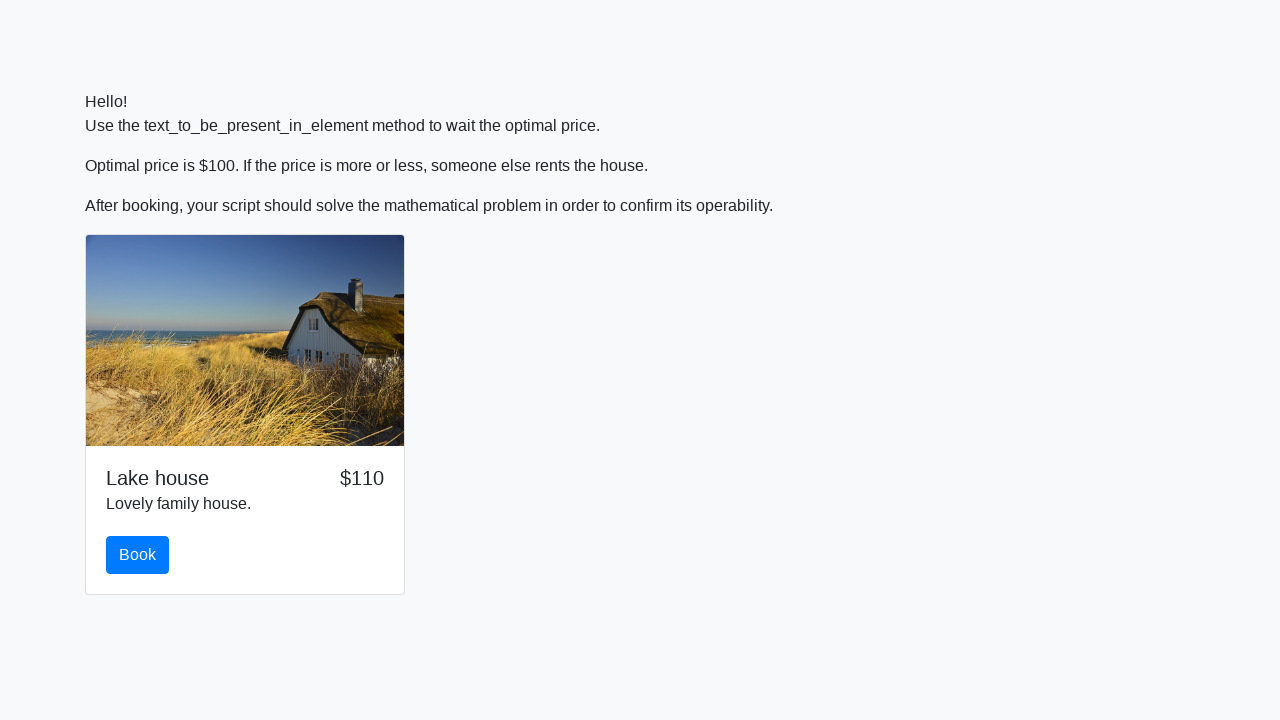

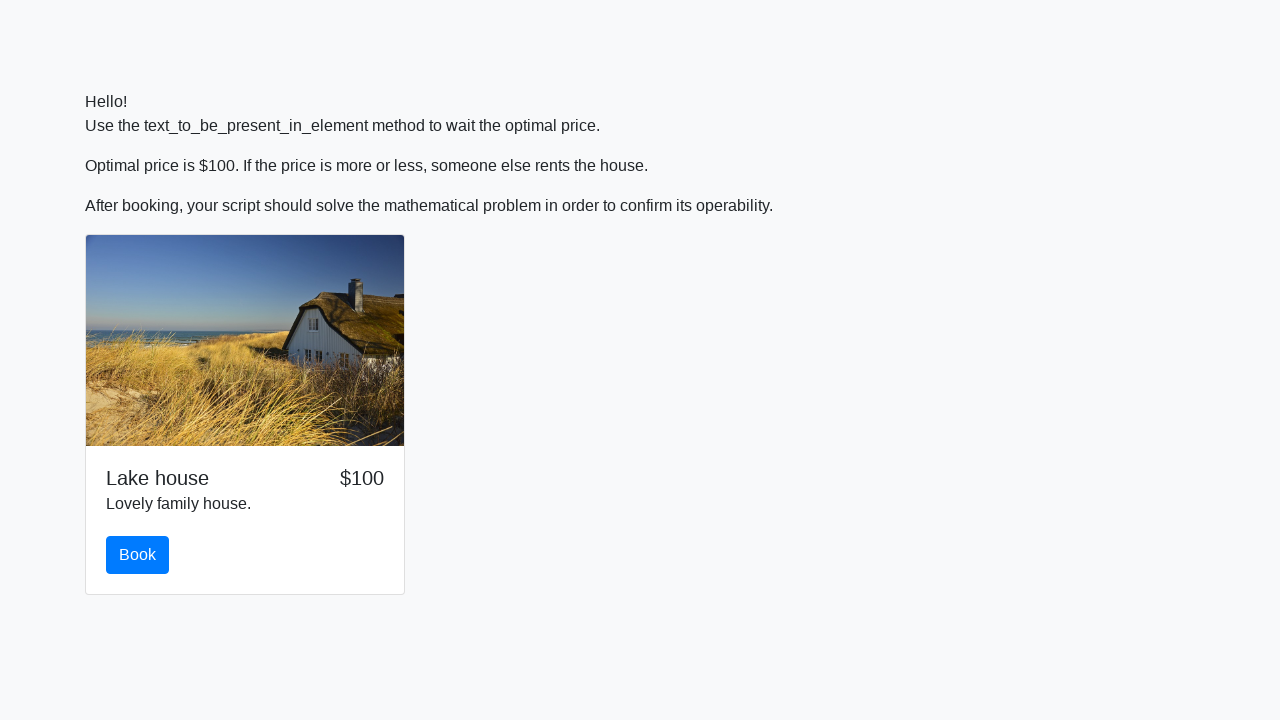